Tests customer deletion by navigating to customers table and deleting the first customer

Starting URL: https://www.globalsqa.com/angularJs-protractor/BankingProject/#/login

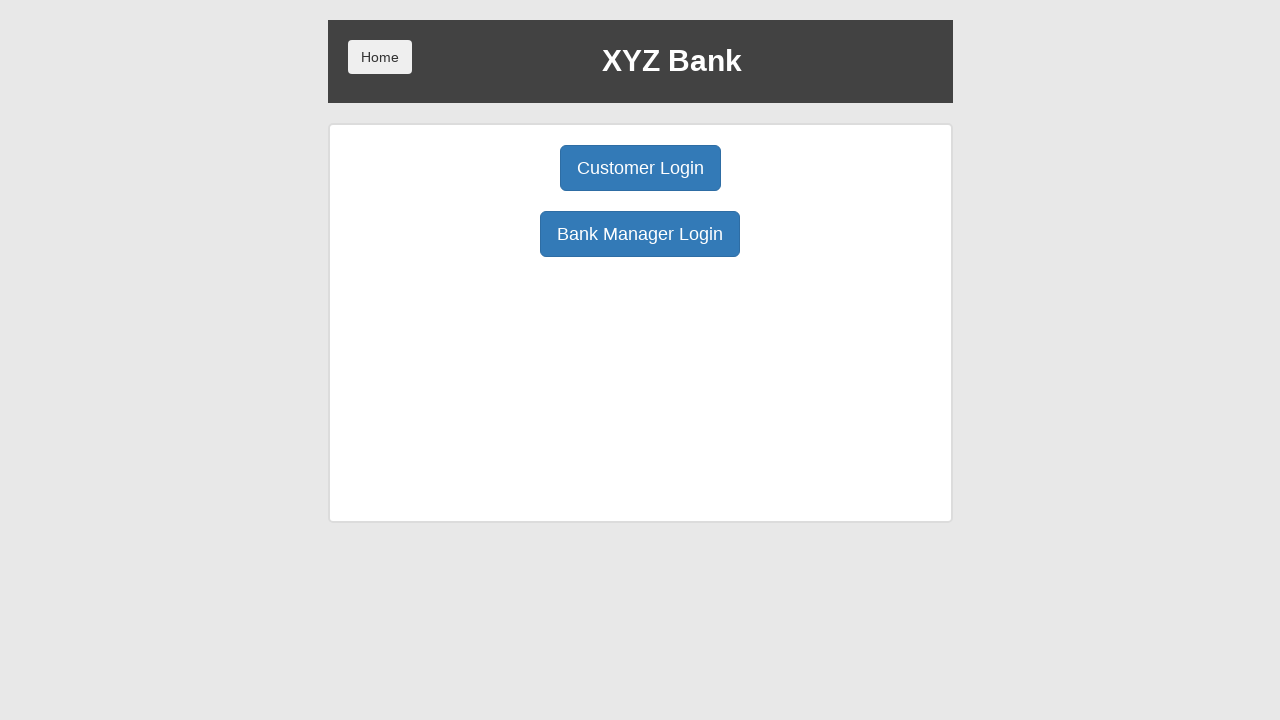

Clicked Bank Manager Login button at (640, 234) on xpath=//button[.='Bank Manager Login']
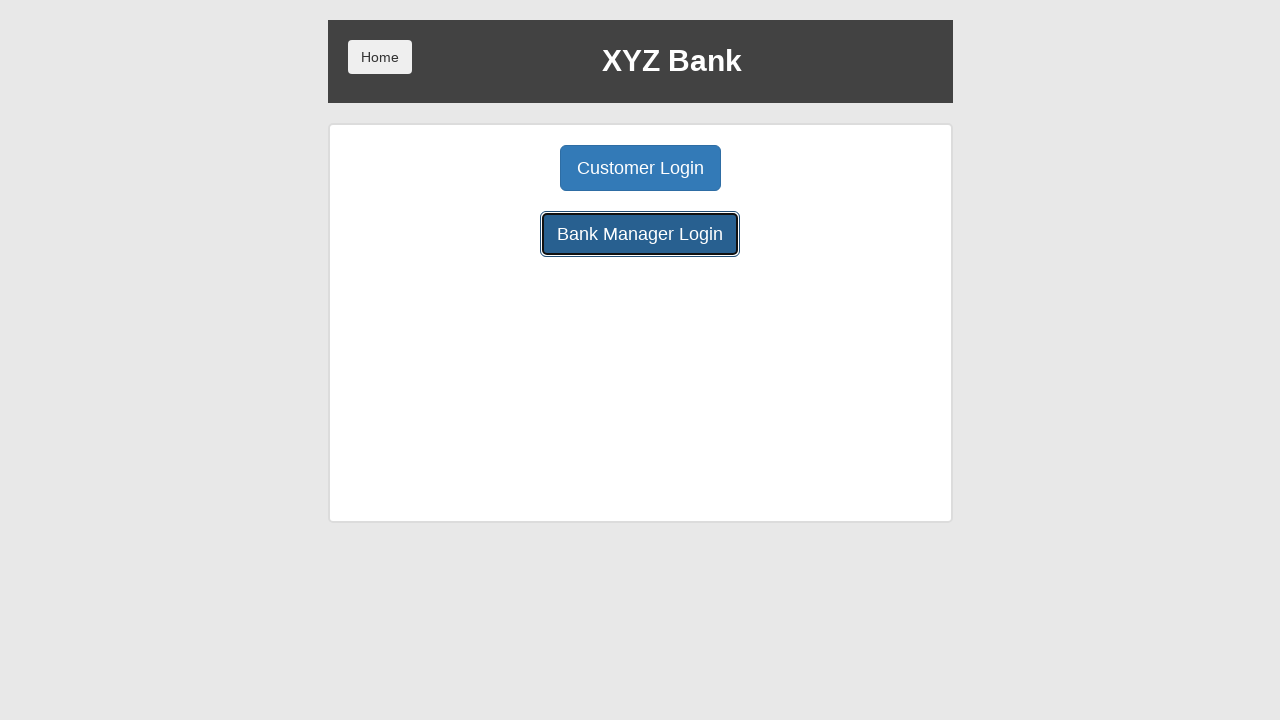

Clicked Customers button to navigate to customers table at (792, 168) on xpath=//button[@ng-class='btnClass3']
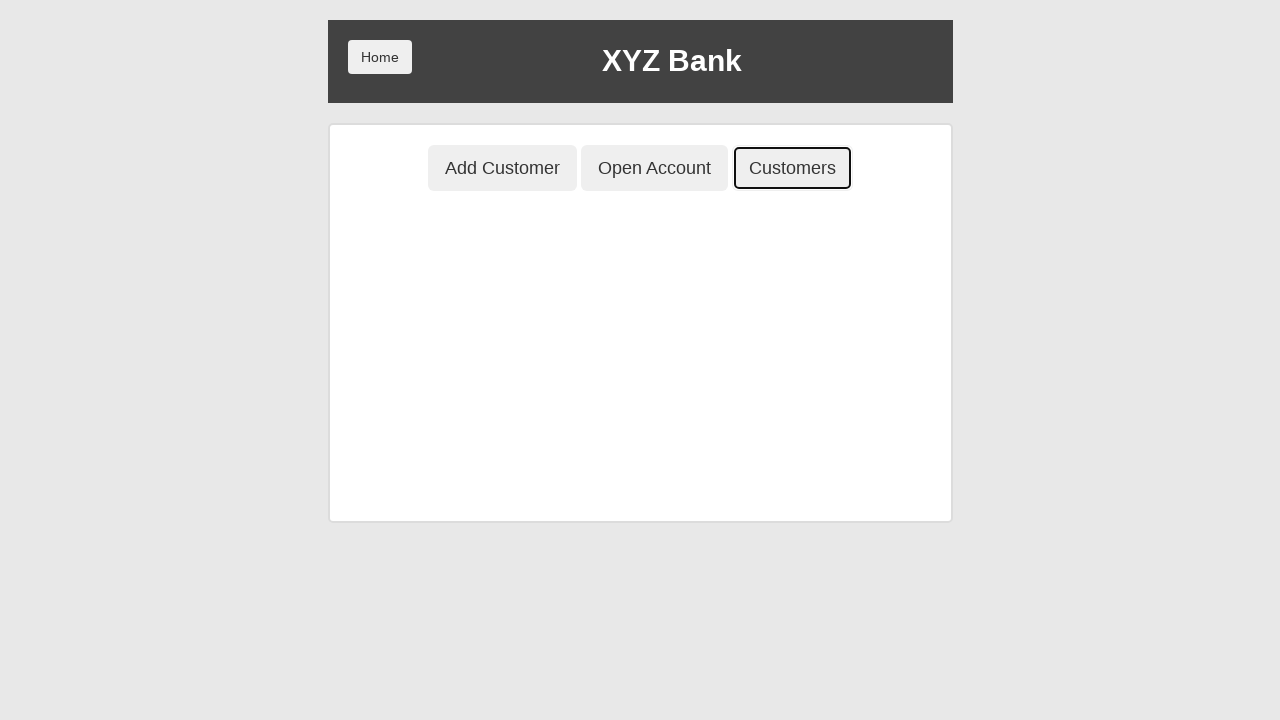

Clicked delete button to remove the first customer from the table at (826, 320) on xpath=//table[@class='table table-bordered table-striped']//tbody//tr[1]//td[5]/
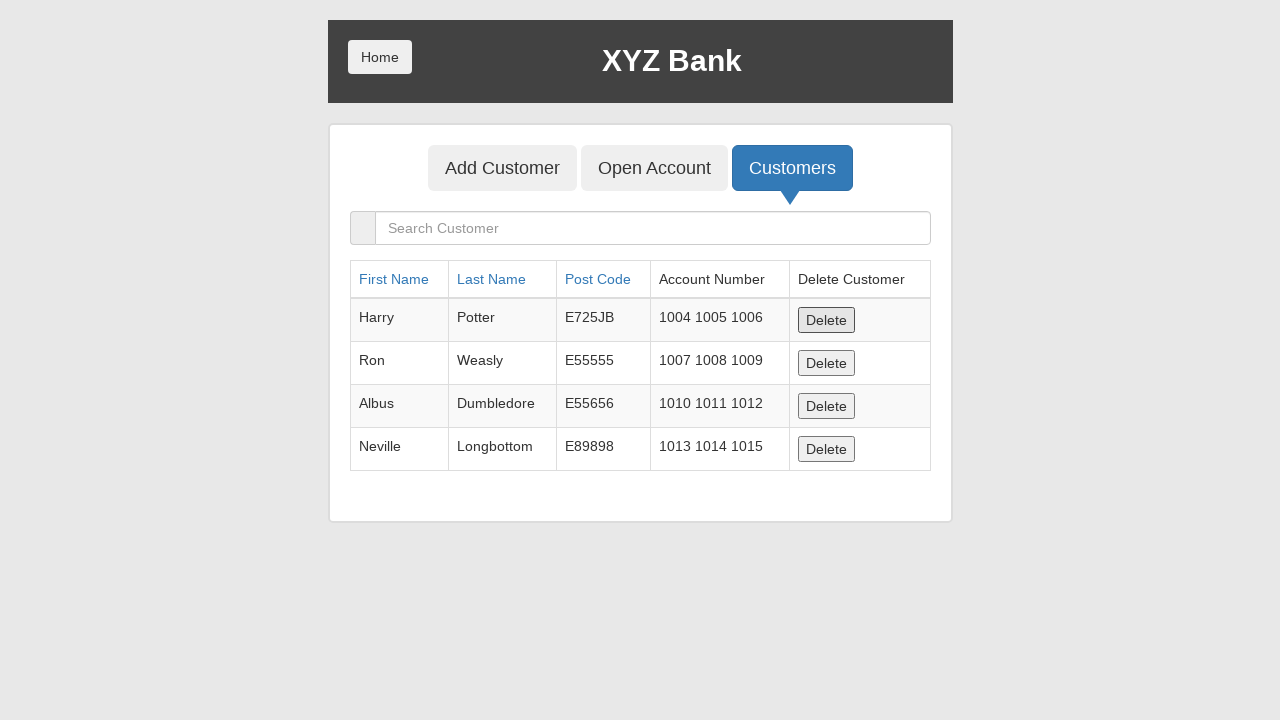

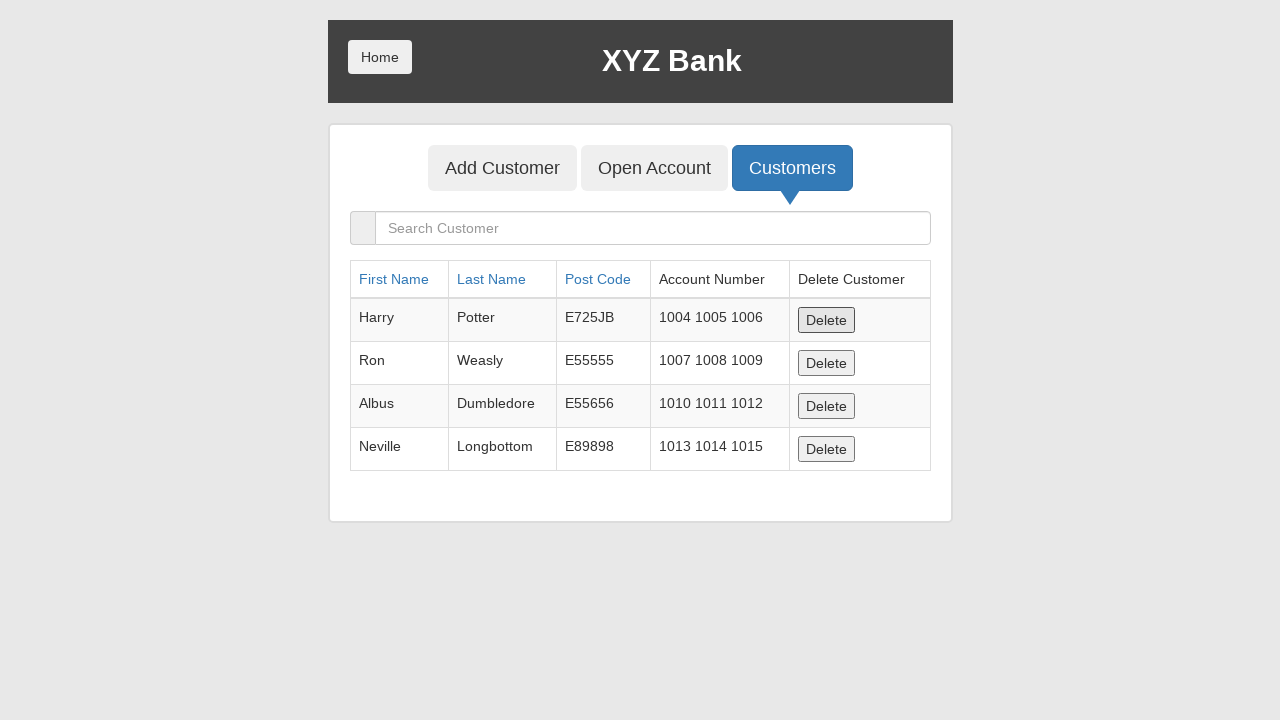